Tests the Delhi High Court case search form by selecting a case type, entering a case number and year, filling in the captcha, and submitting the search to verify results load.

Starting URL: https://delhihighcourt.nic.in/app/get-case-type-status

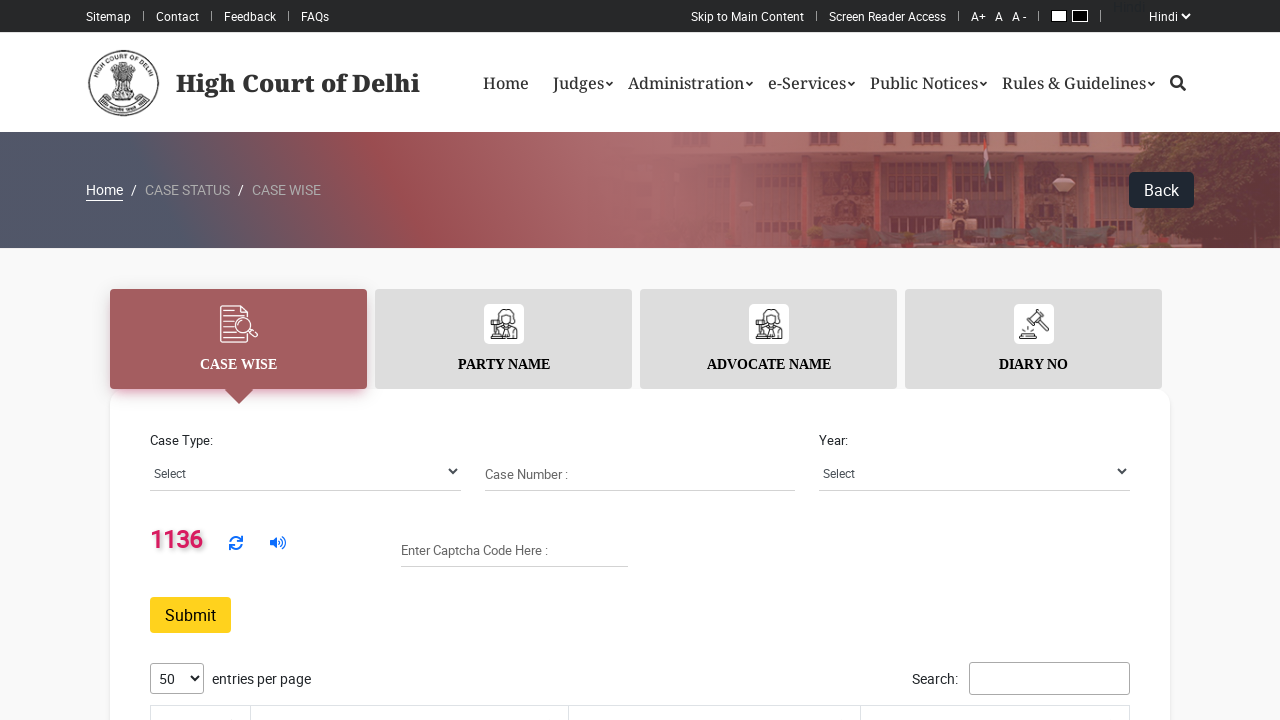

Selected 'BAIL APPLN.' from case type dropdown on #case_type
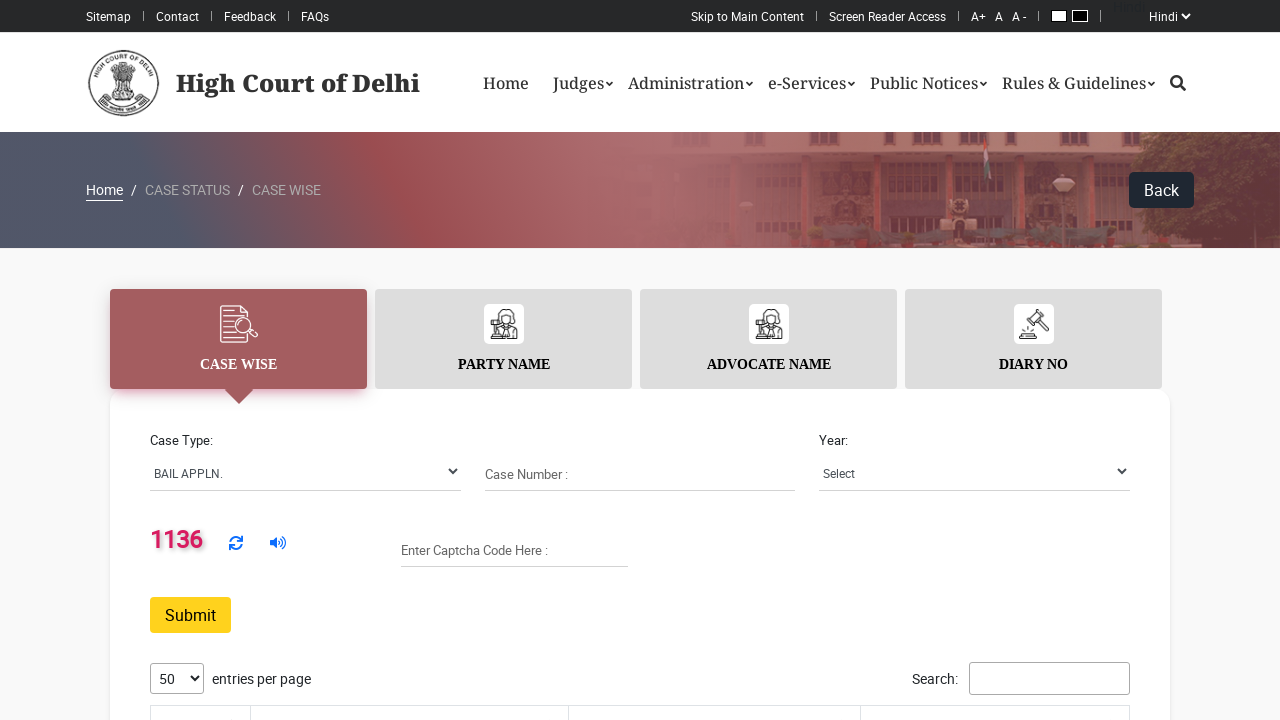

Filled case number field with '1245' on #case_number
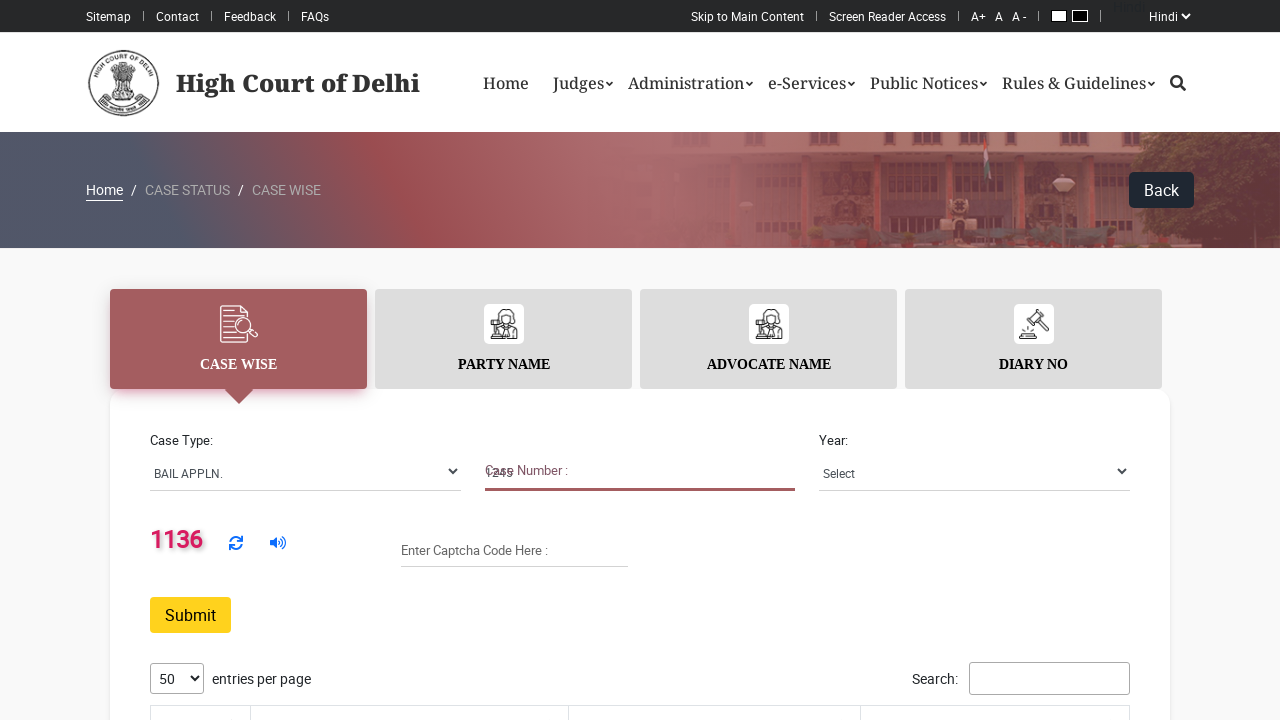

Selected year '2024' from case year dropdown on #case_year
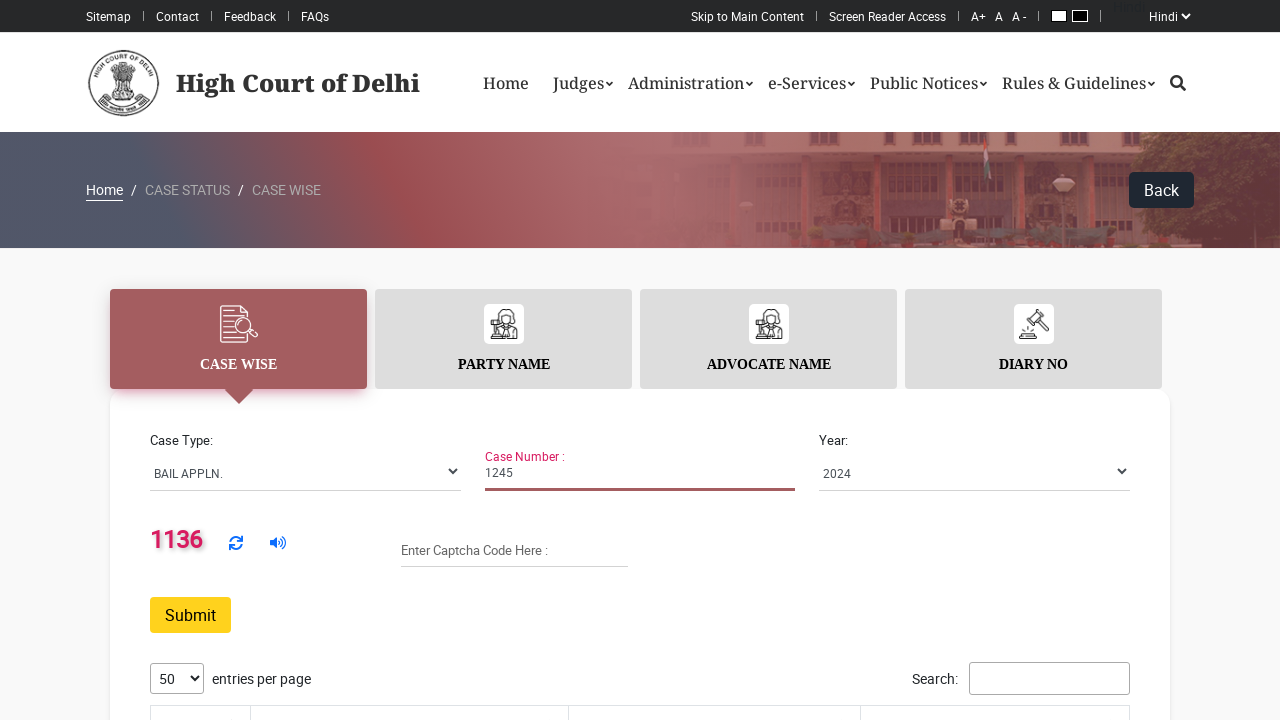

Retrieved captcha value: 1136
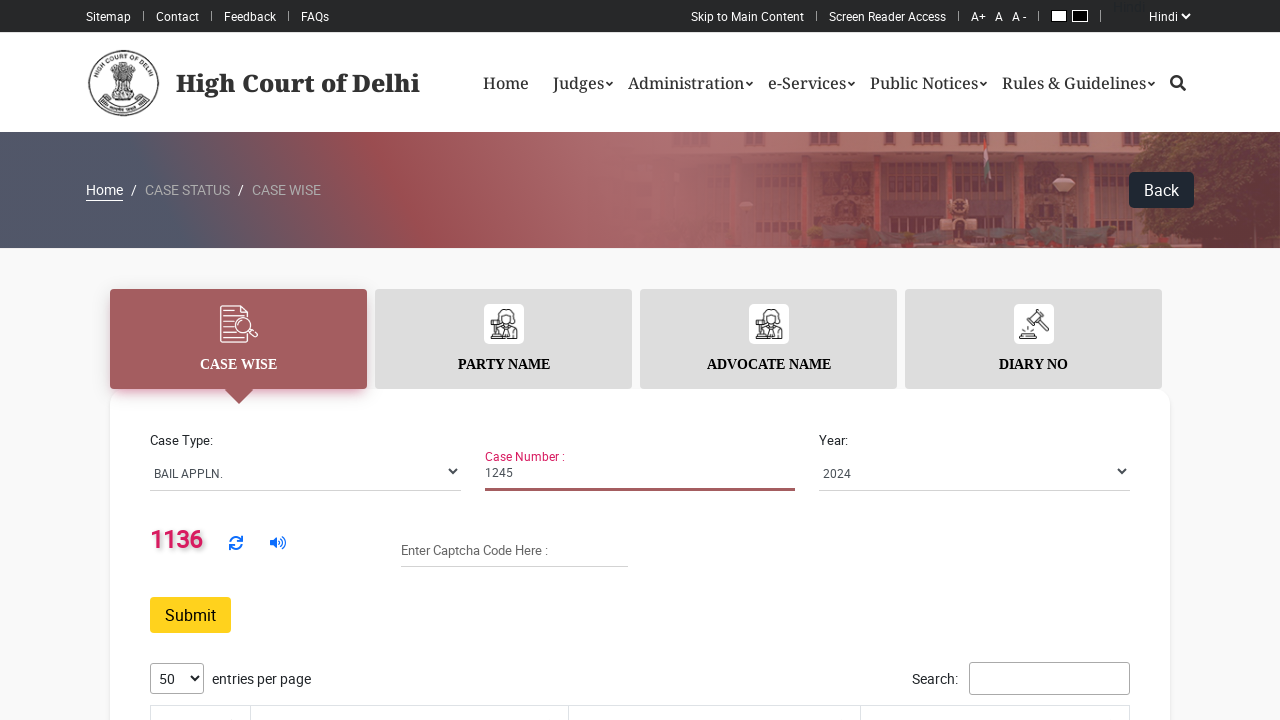

Filled captcha input field with retrieved captcha value on #captchaInput
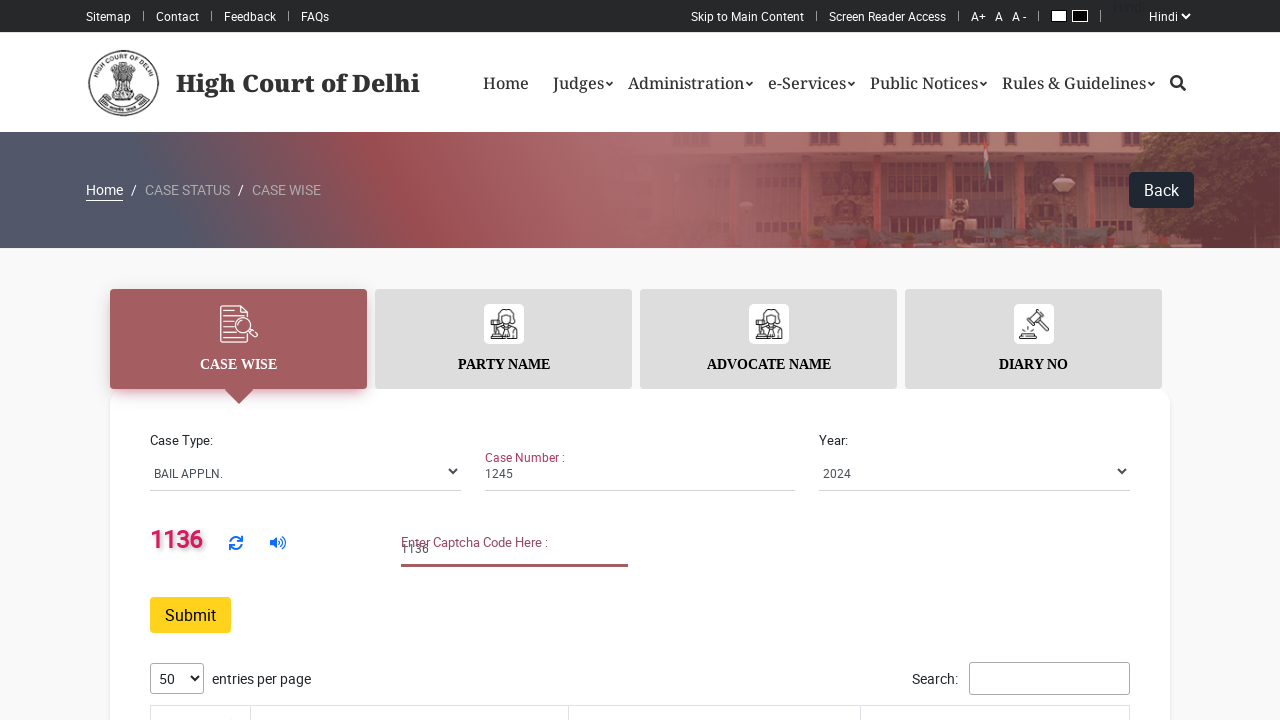

Clicked search button to submit case search form at (190, 615) on #search
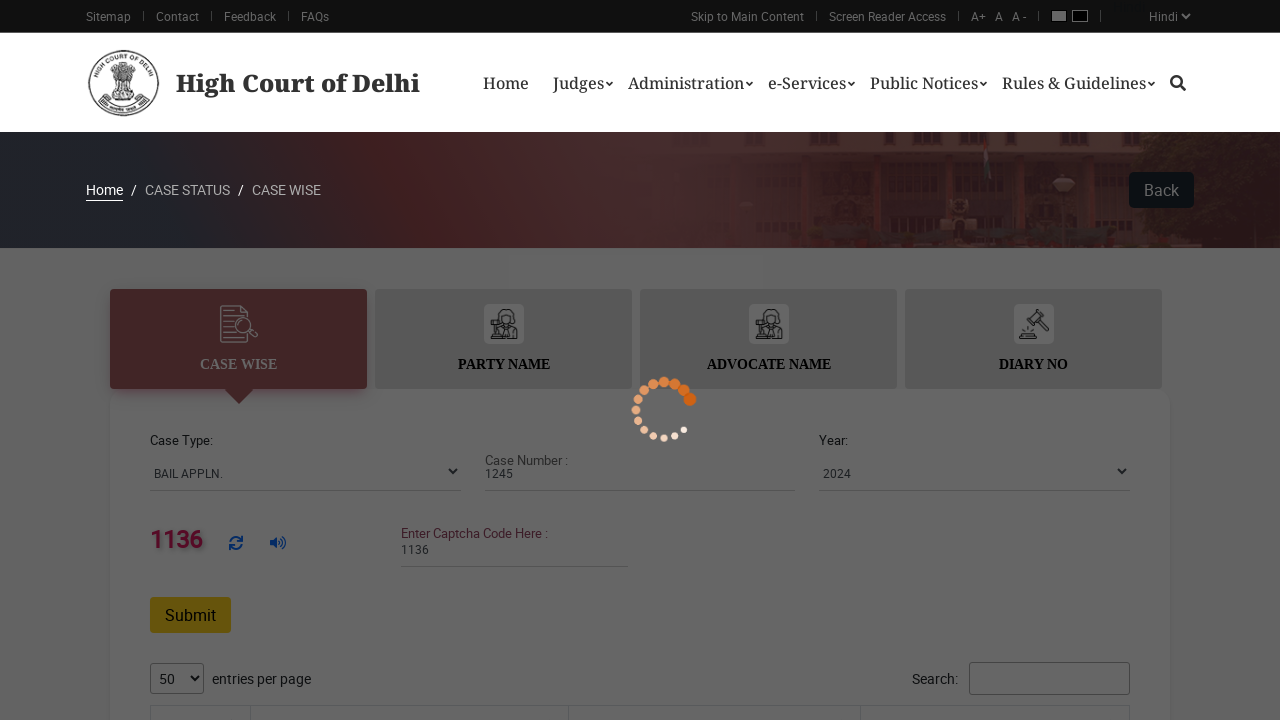

Waited for case table to load with data (no empty state)
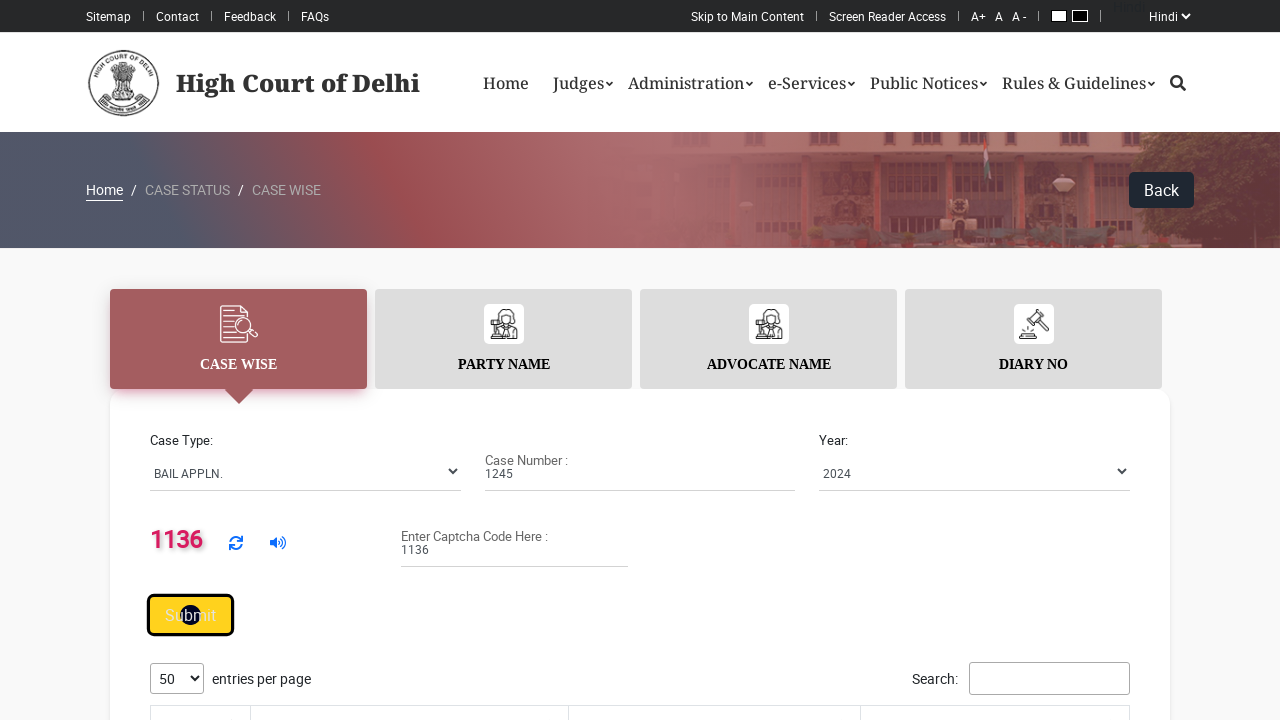

Verified case table rows are present and loaded
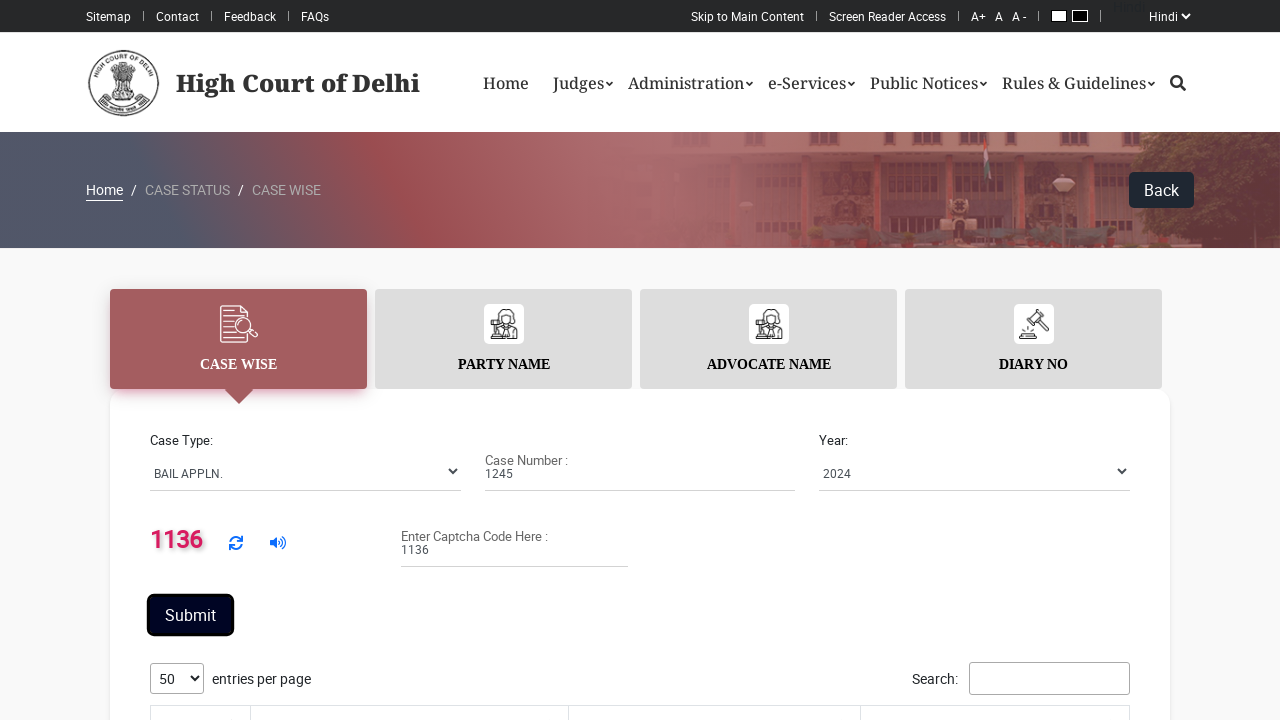

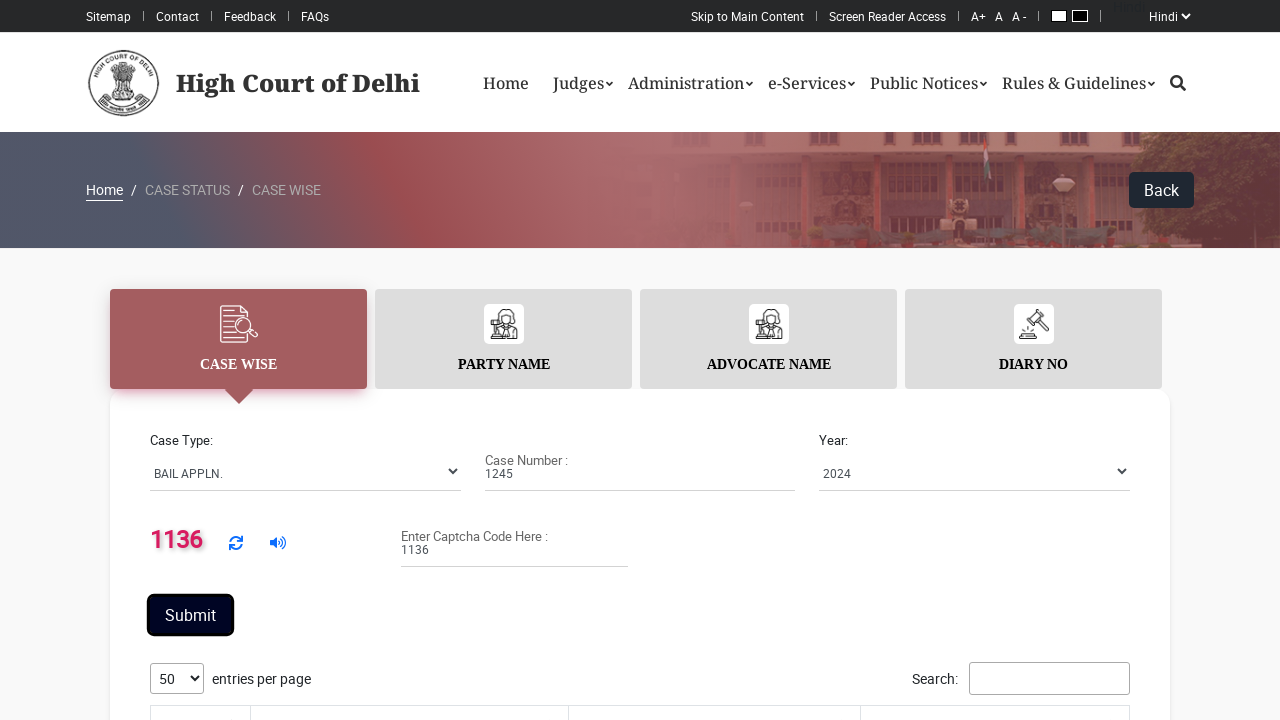